Tests dropdown selection functionality on a calorie calculator page by selecting activity level options using different methods: by index, by value, and by visible text.

Starting URL: https://www.calculator.net/calorie-calculator.html

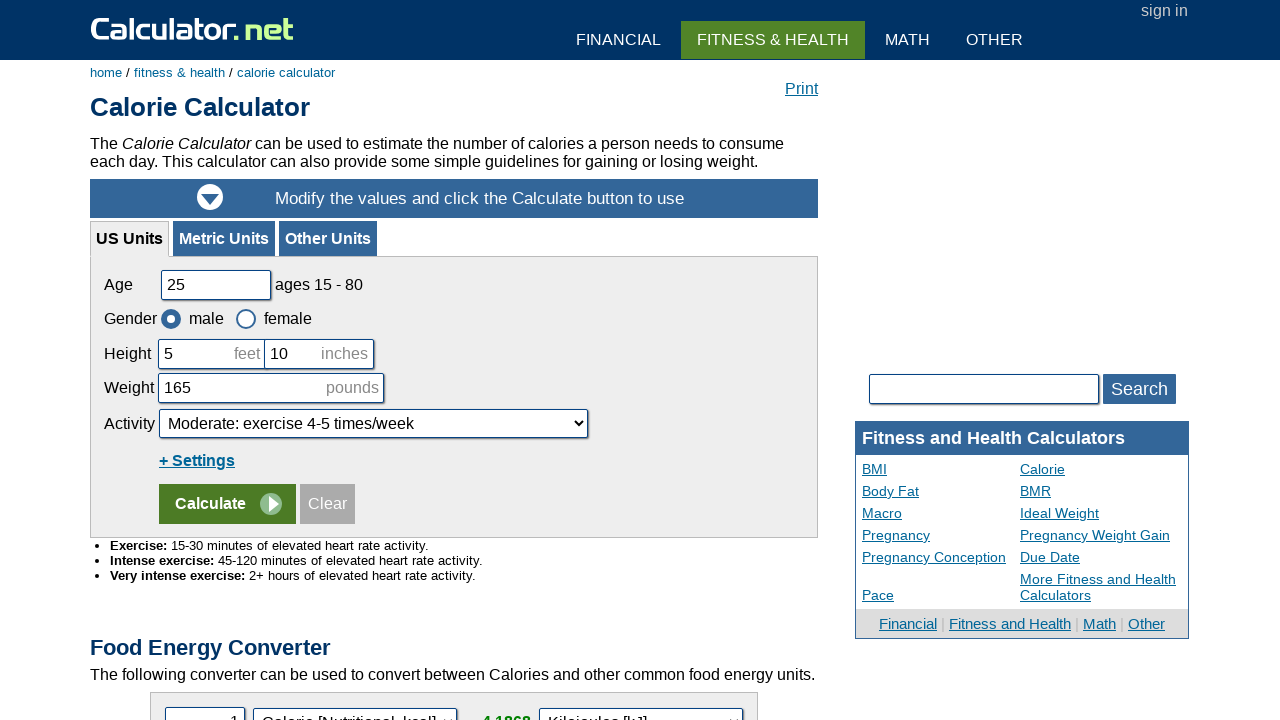

Waited for activity level dropdown to become visible
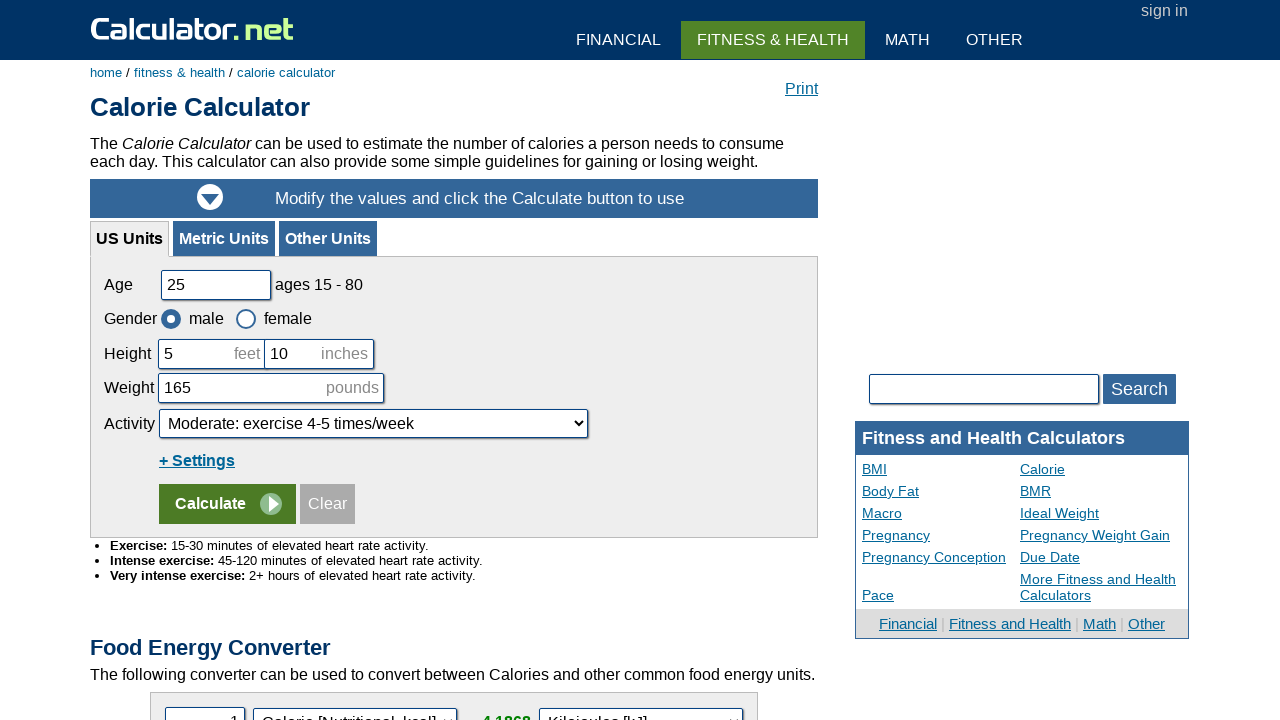

Selected activity level dropdown option by index 1 on #cactivity
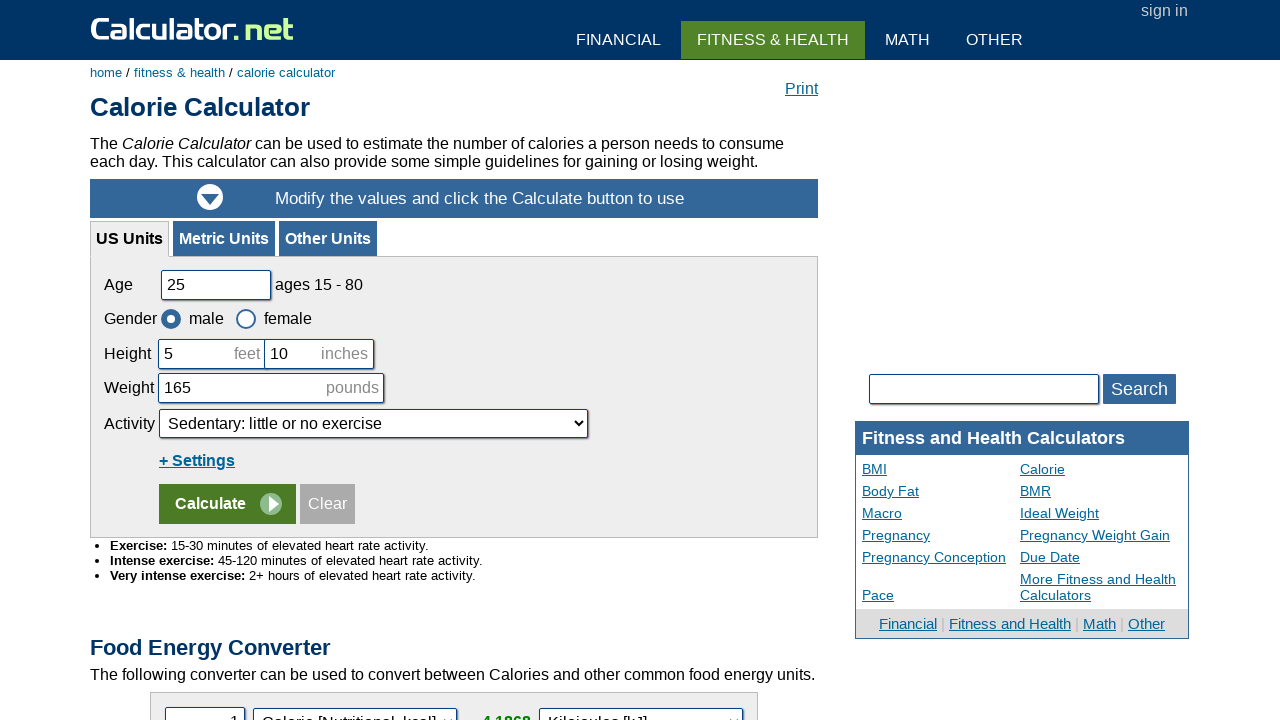

Waited 500ms for first selection to register
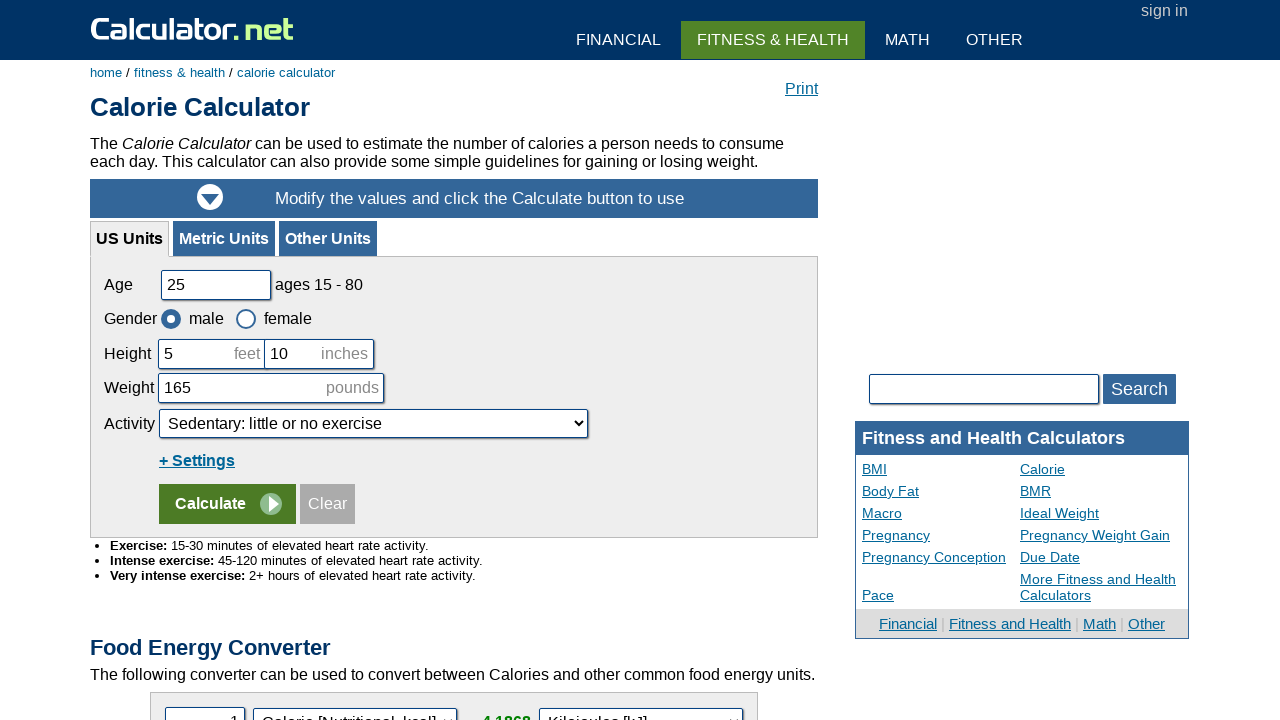

Selected activity level dropdown option by value '1.725' on #cactivity
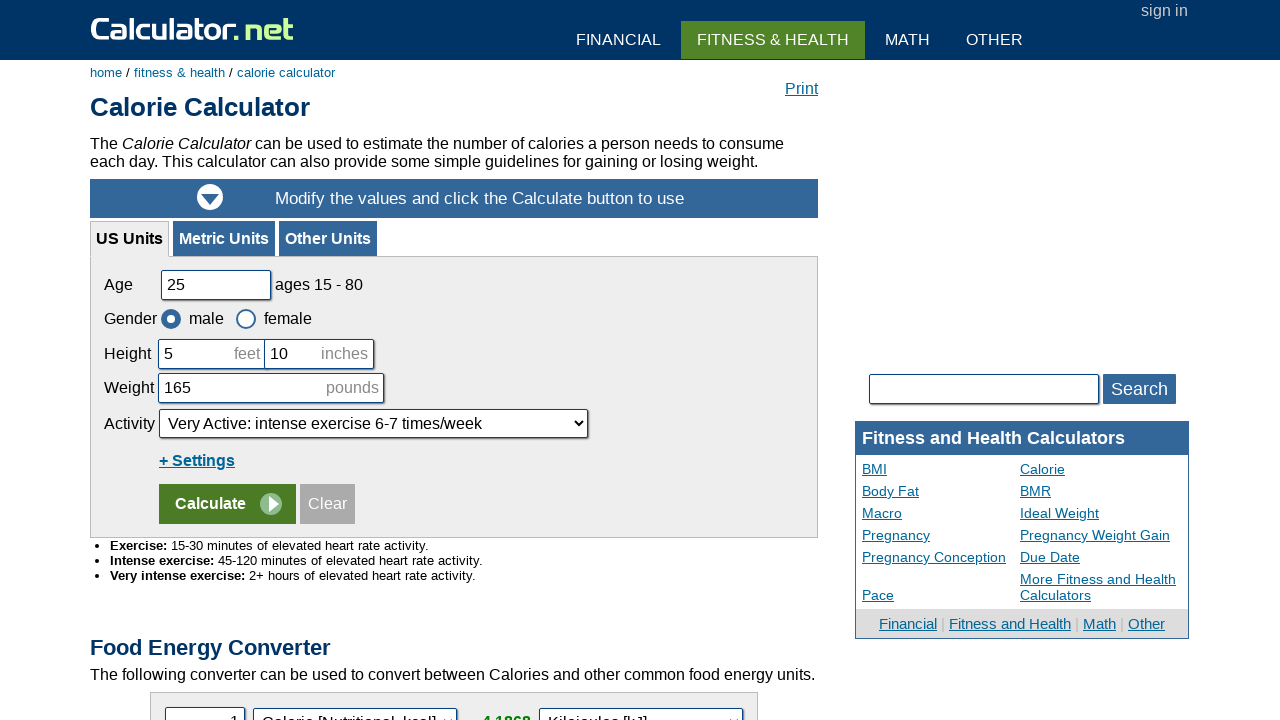

Waited 500ms for second selection to register
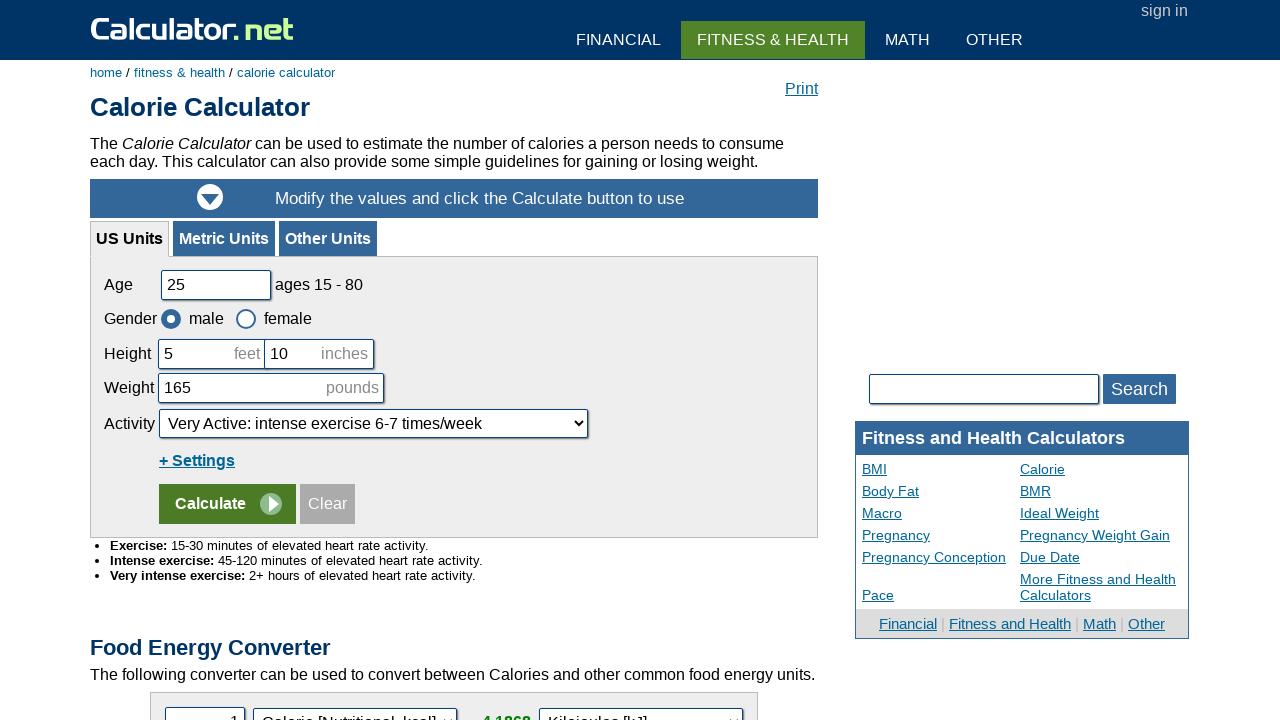

Selected 'Extra Active: very intense exercise daily, or physical job' activity level by visible text on #cactivity
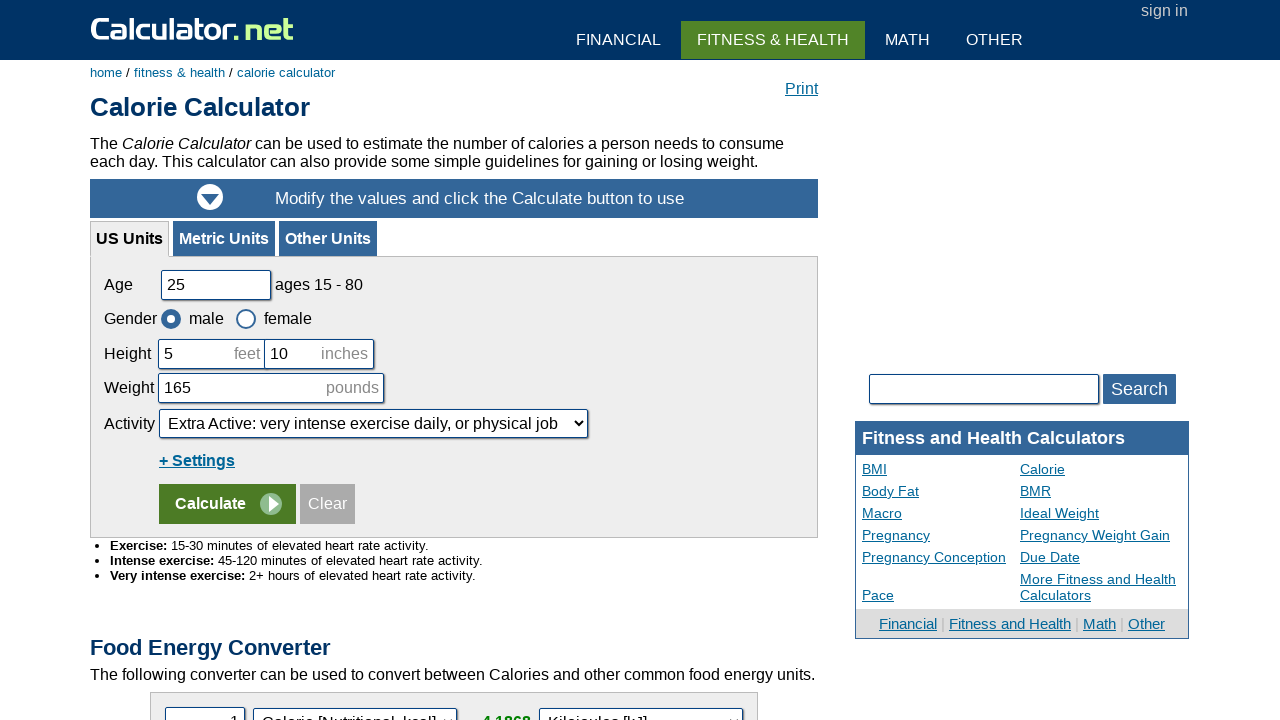

Waited 500ms for final selection to register
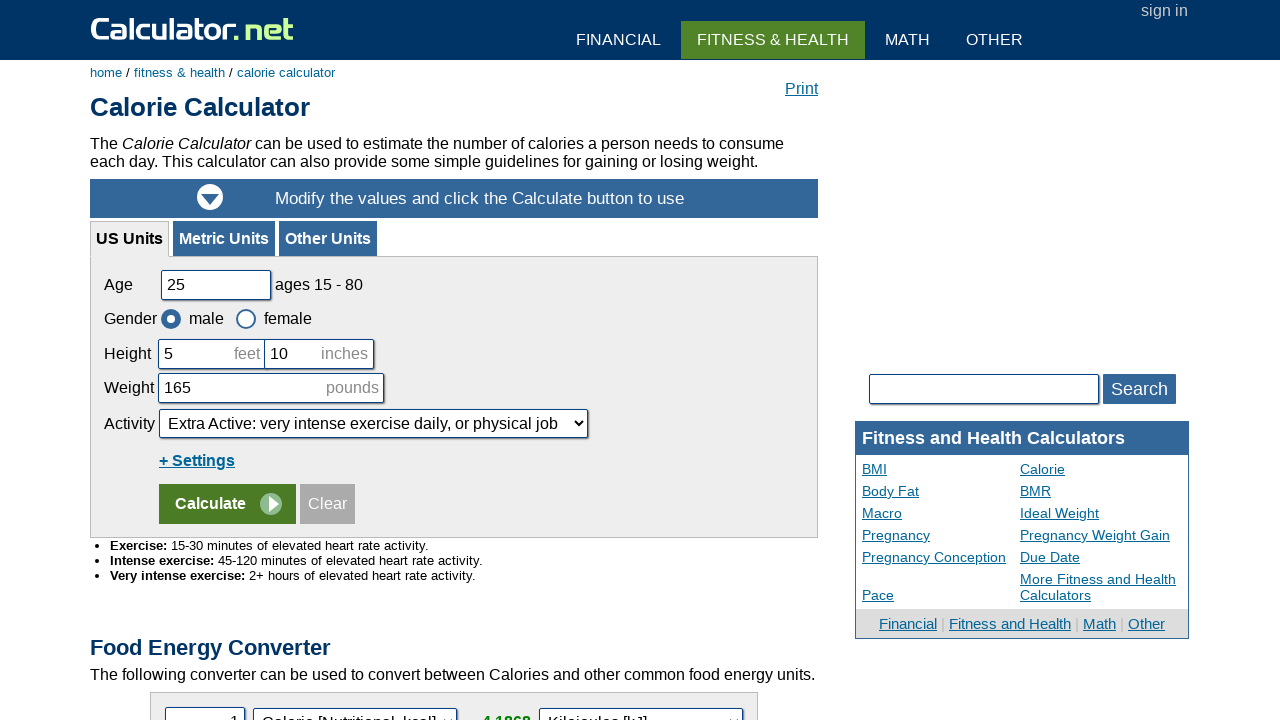

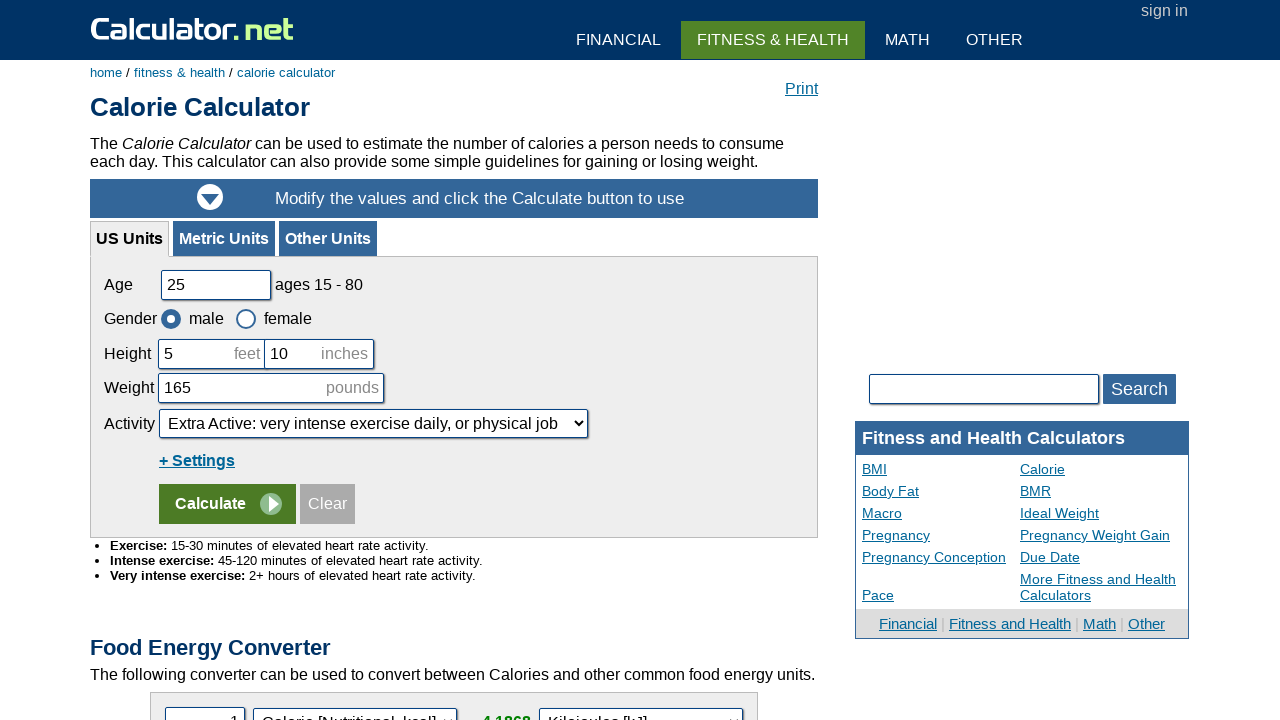